Tests keyboard actions (copy and paste) on a W3Schools form by filling a first name field, selecting and copying the text, then pasting it into the last name field using keyboard shortcuts.

Starting URL: https://www.w3schools.com/html/tryit.asp?filename=tryhtml_form_submit

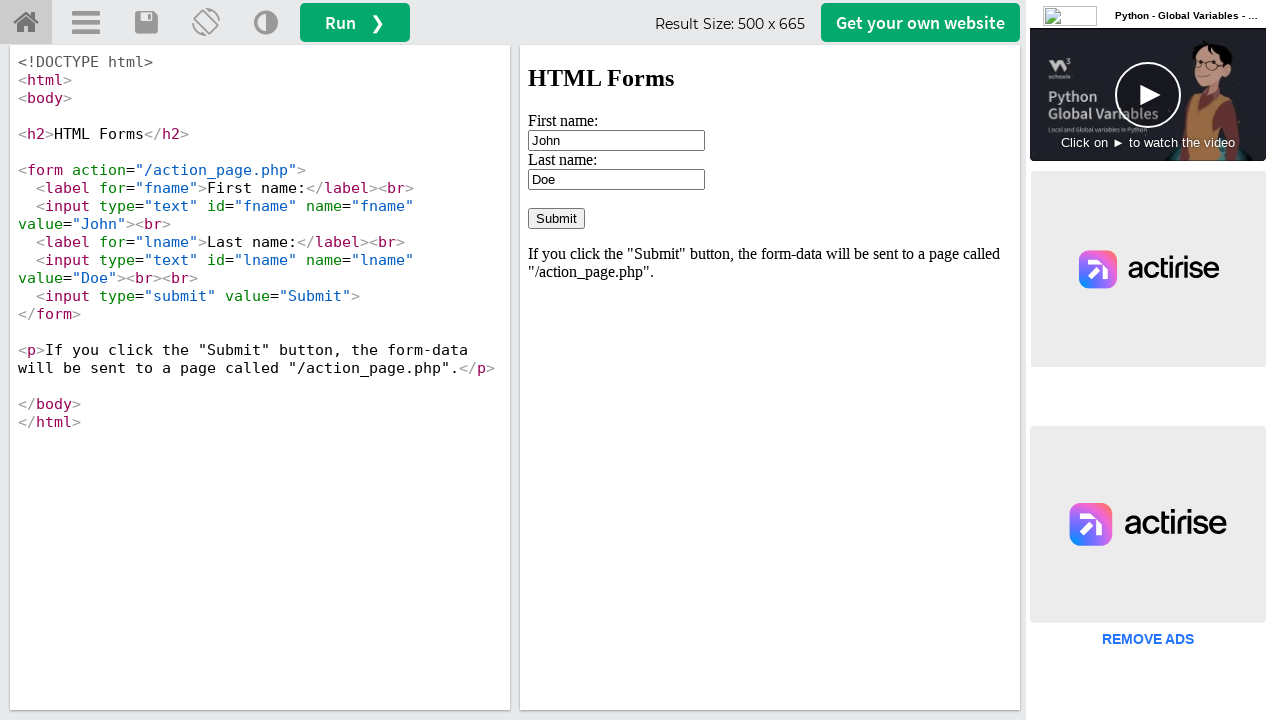

Located iframe containing the form
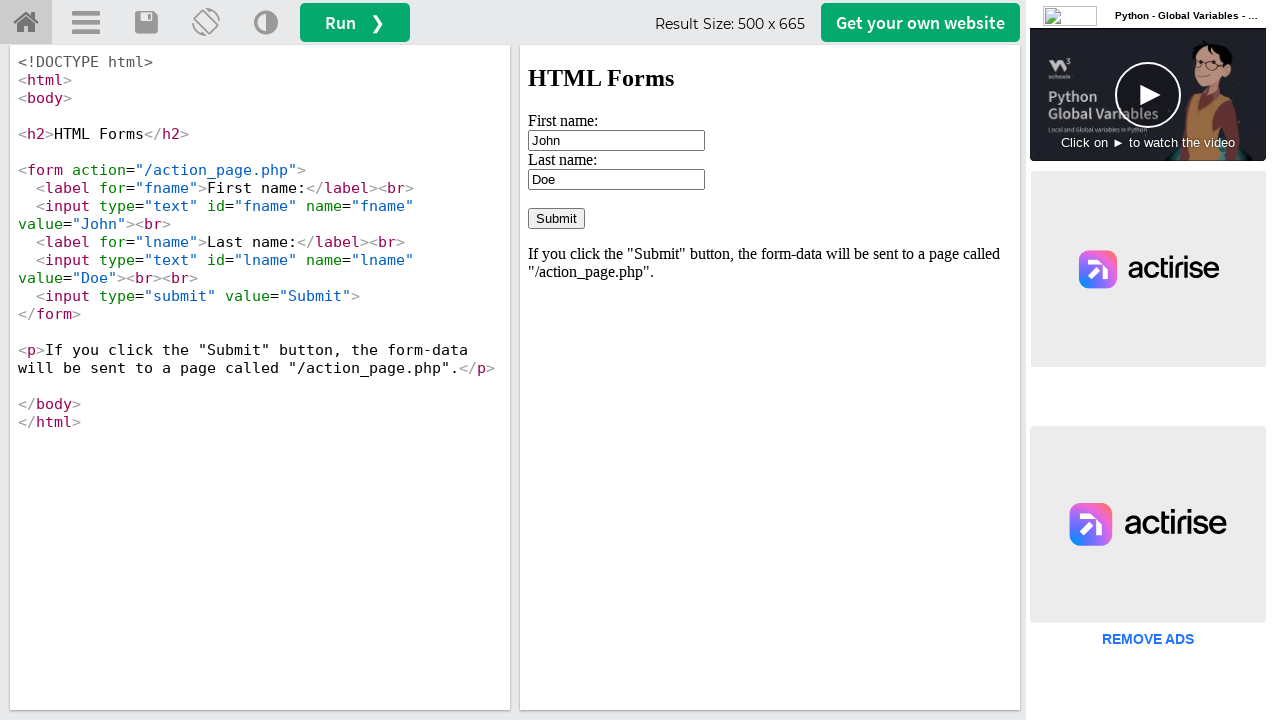

Located first name input field
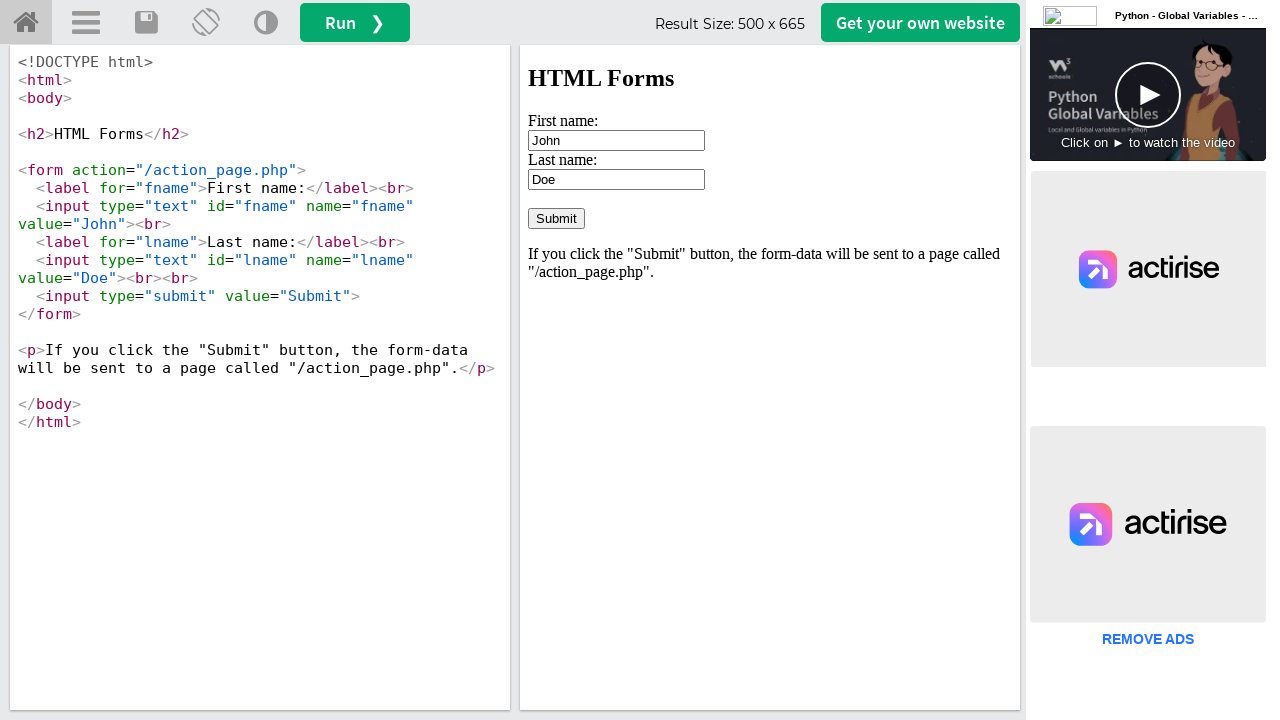

Cleared first name field on #iframeResult >> internal:control=enter-frame >> xpath=//input[@id='fname']
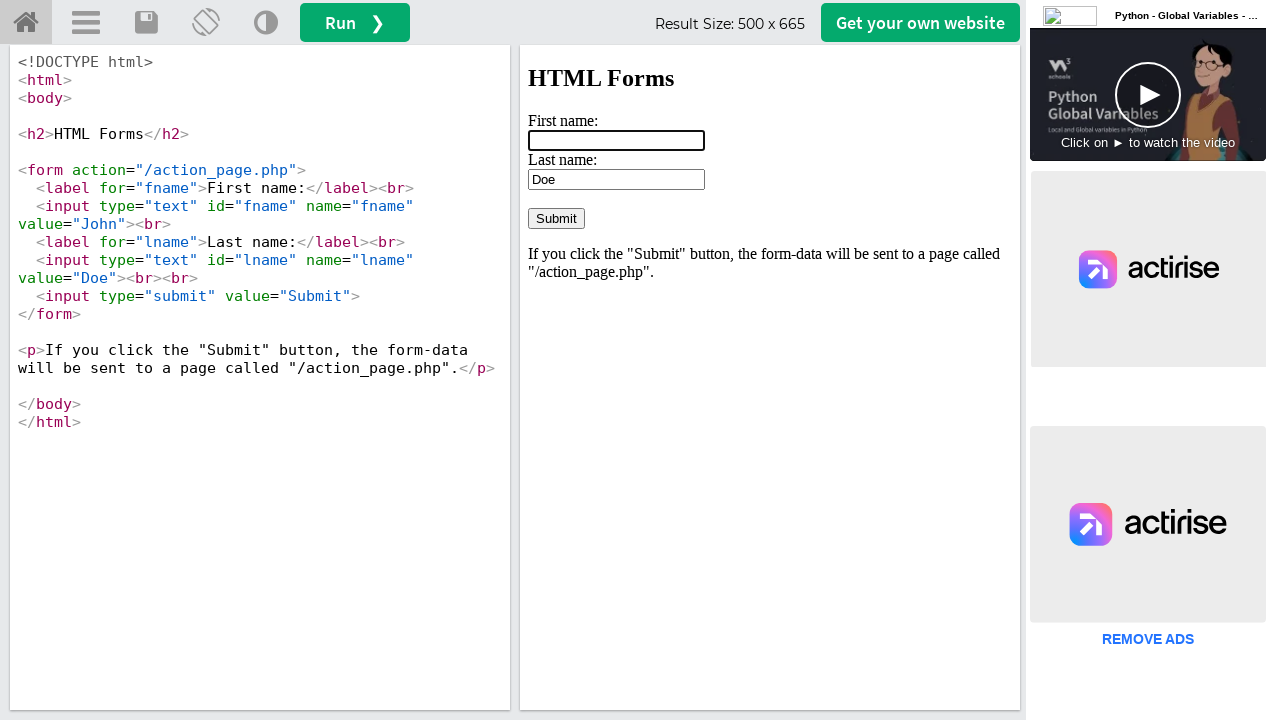

Filled first name field with 'bhagya' on #iframeResult >> internal:control=enter-frame >> xpath=//input[@id='fname']
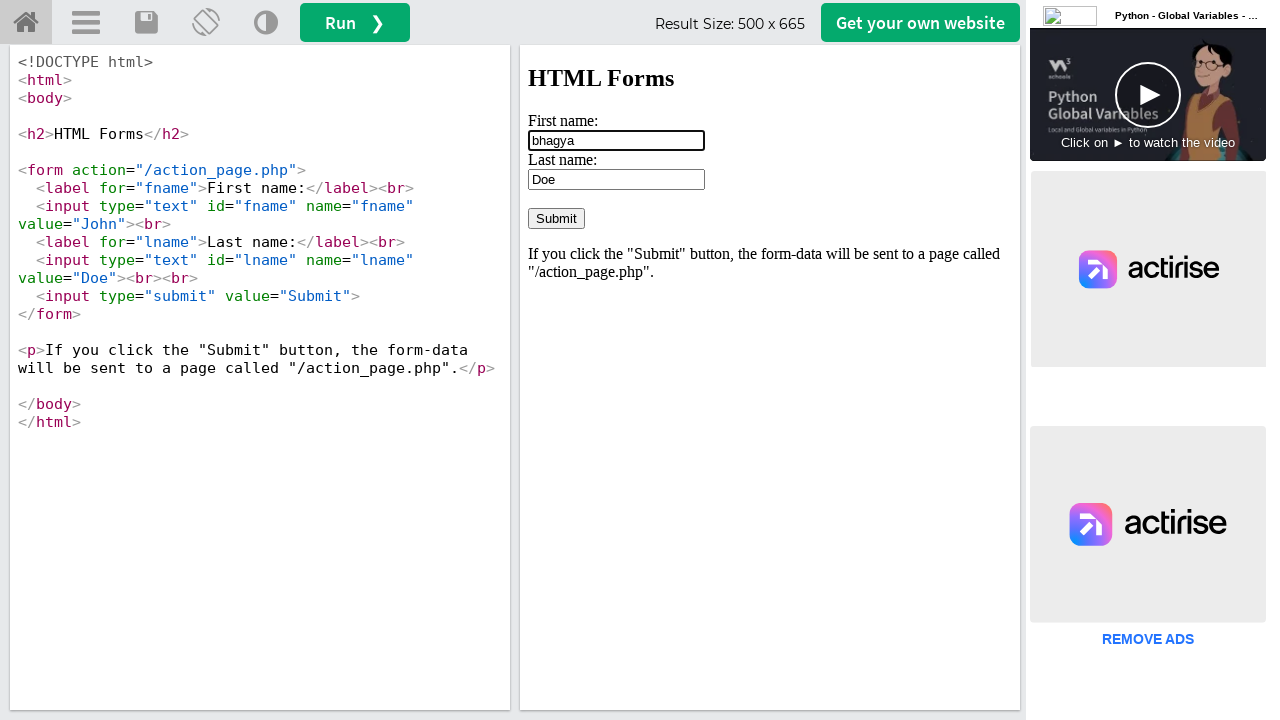

Clicked on first name field at (616, 140) on #iframeResult >> internal:control=enter-frame >> xpath=//input[@id='fname']
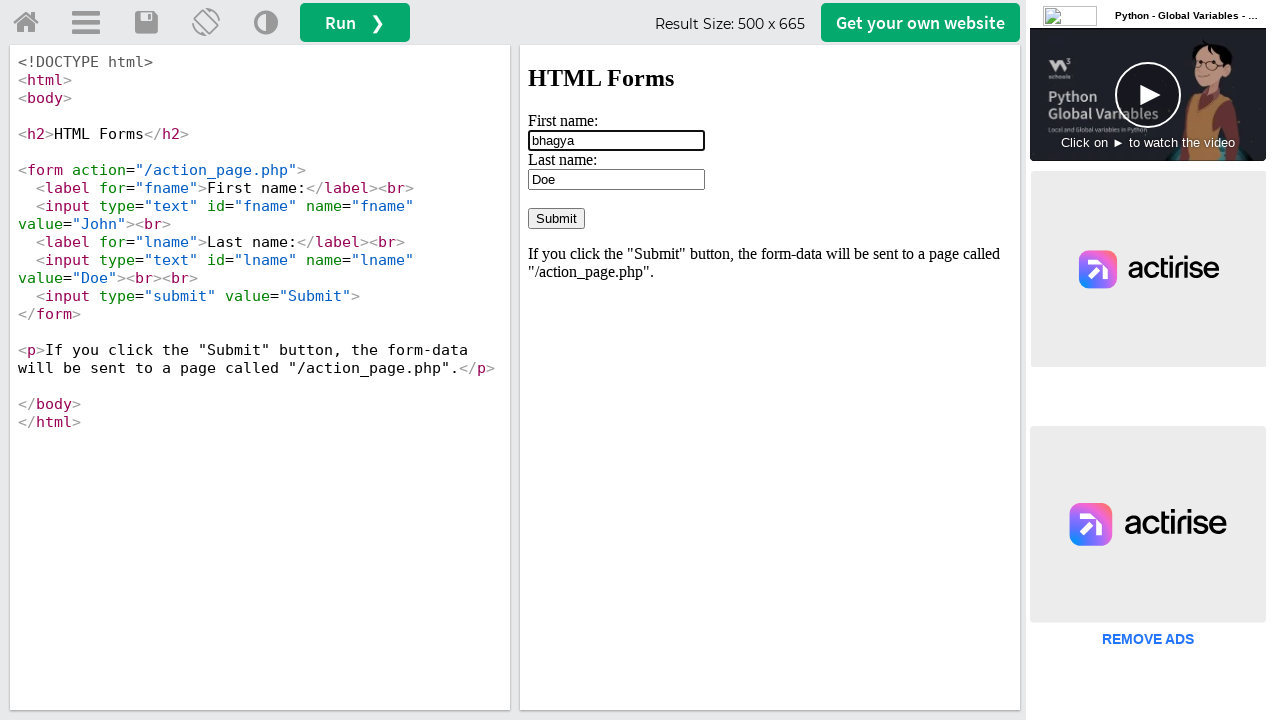

Selected all text in first name field using Ctrl+A
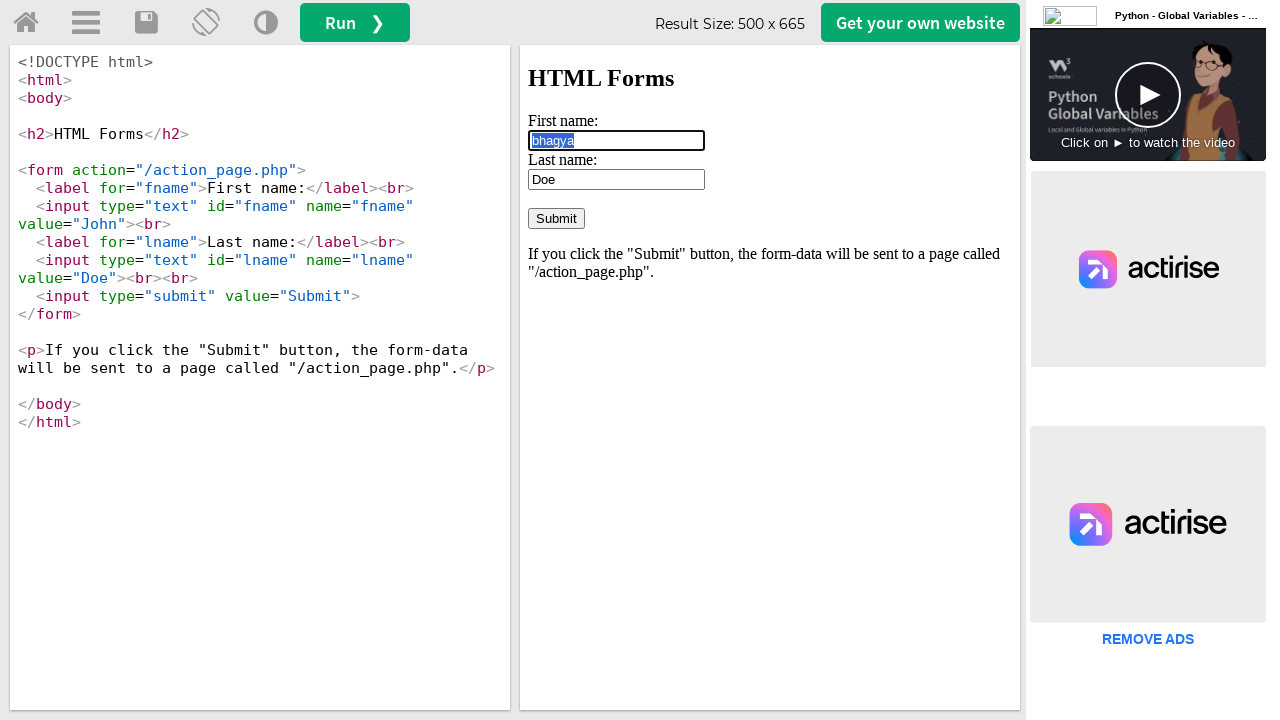

Copied selected text from first name field using Ctrl+C
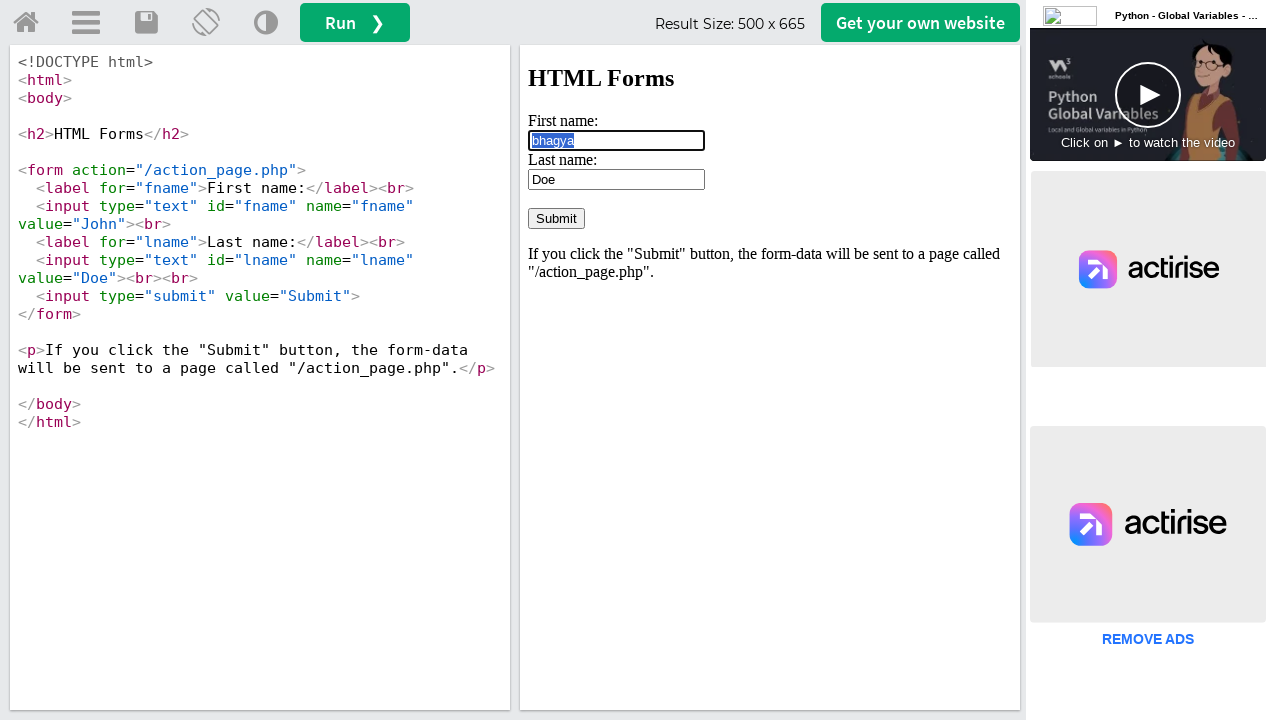

Located last name input field
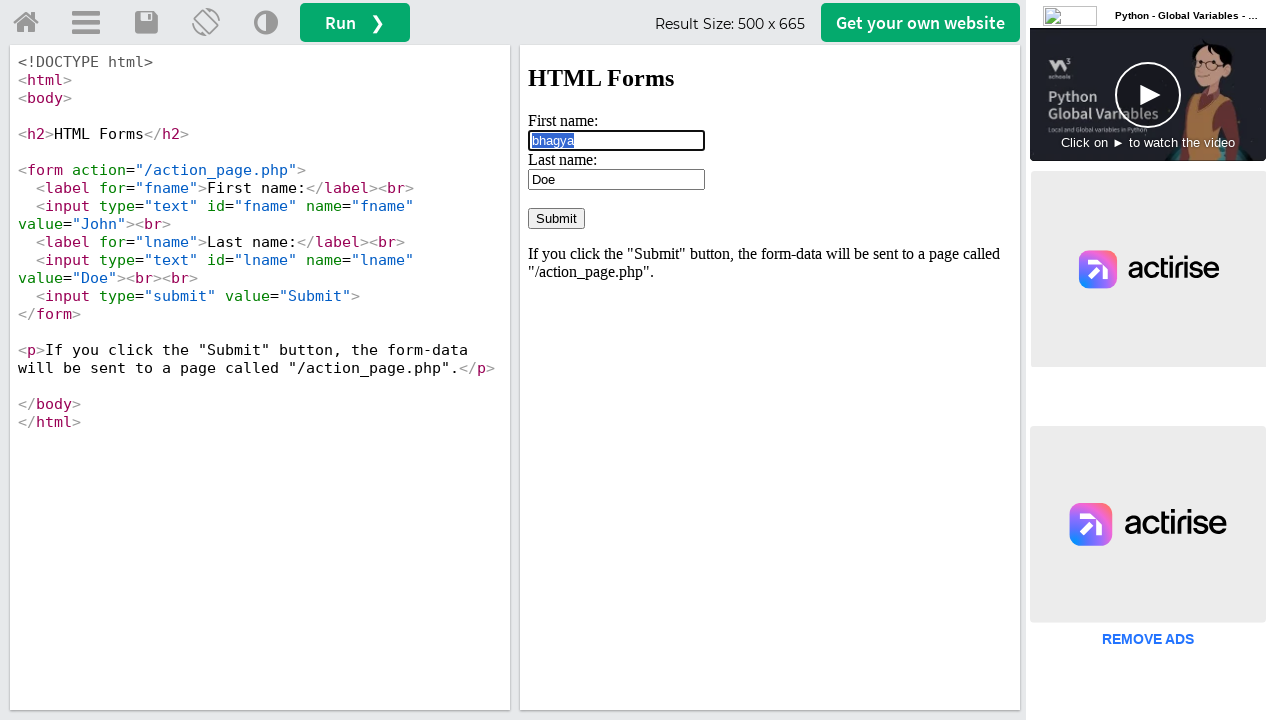

Clicked on last name field at (616, 179) on #iframeResult >> internal:control=enter-frame >> xpath=//input[@id='lname']
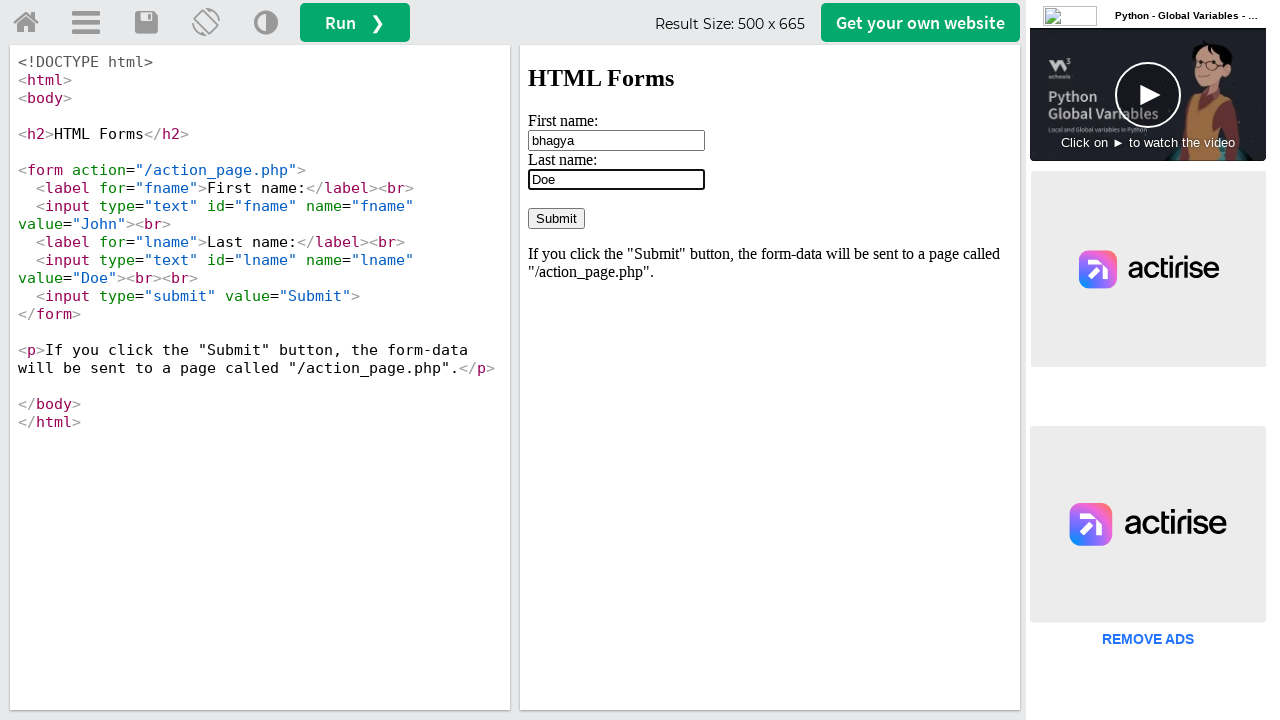

Selected all text in last name field using Ctrl+A
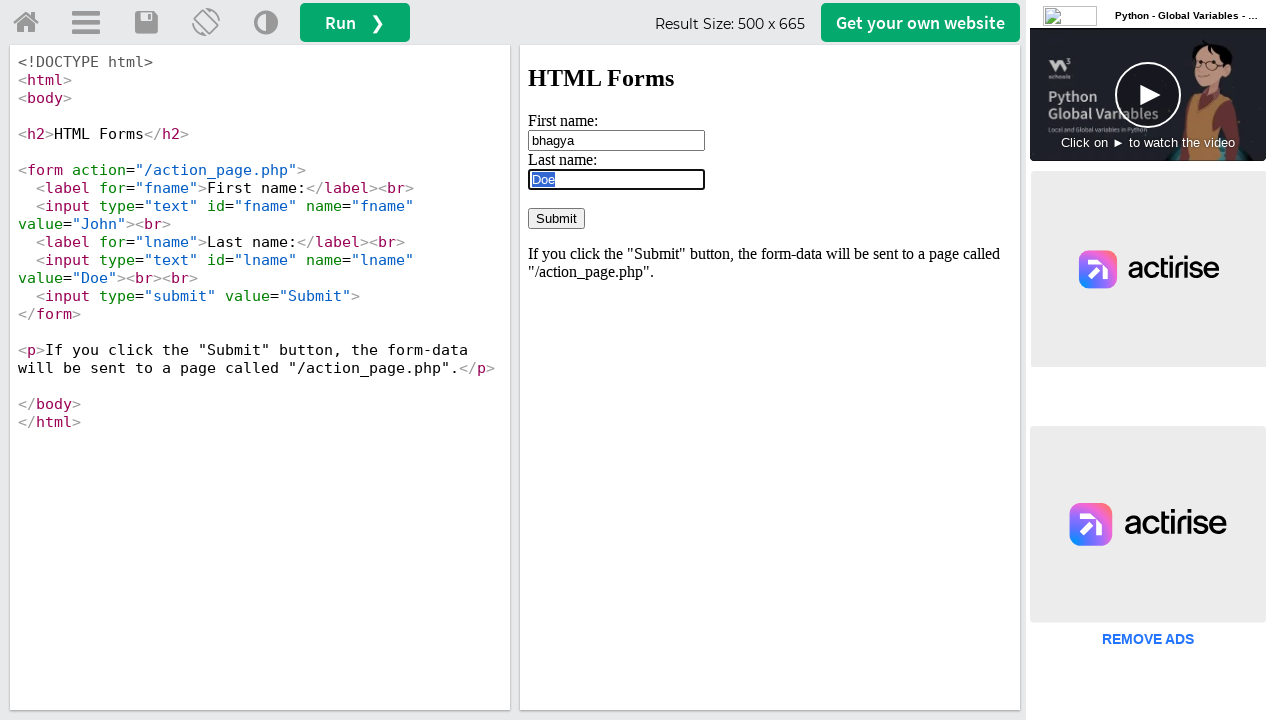

Pasted copied text into last name field using Ctrl+V
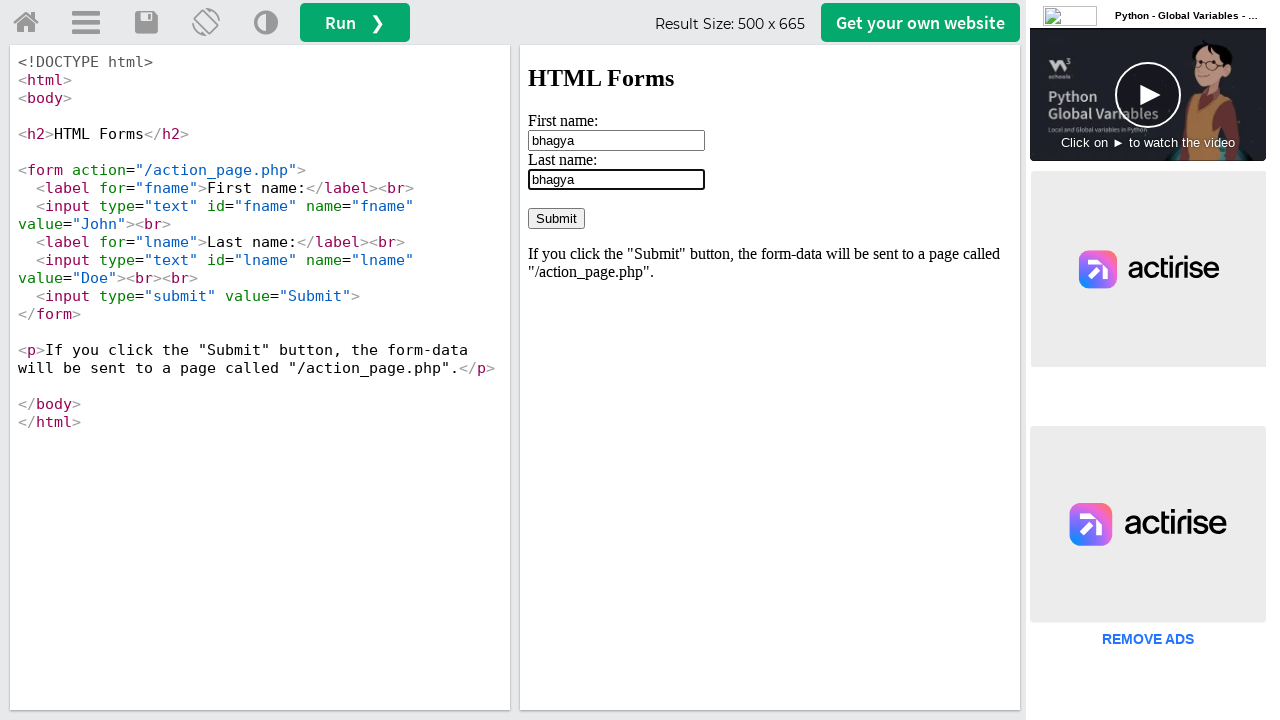

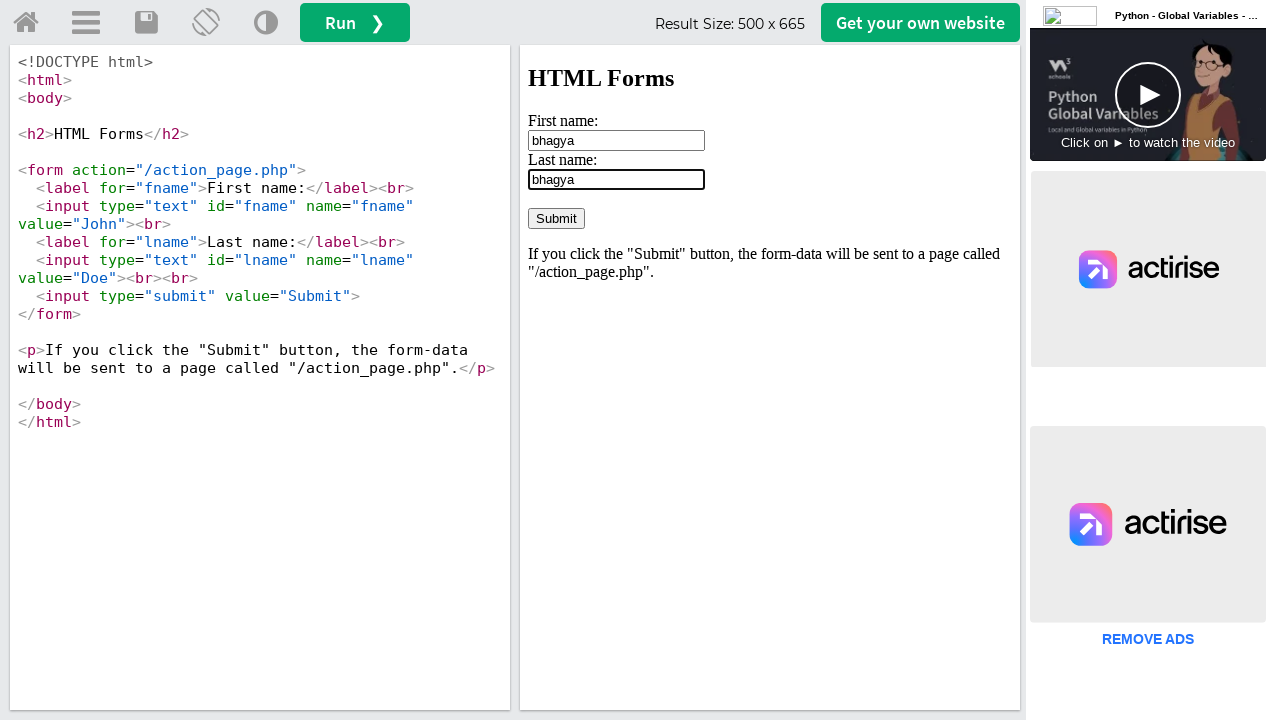